Performs a search on DuckDuckGo and verifies the browser opened successfully

Starting URL: https://duckduckgo.com

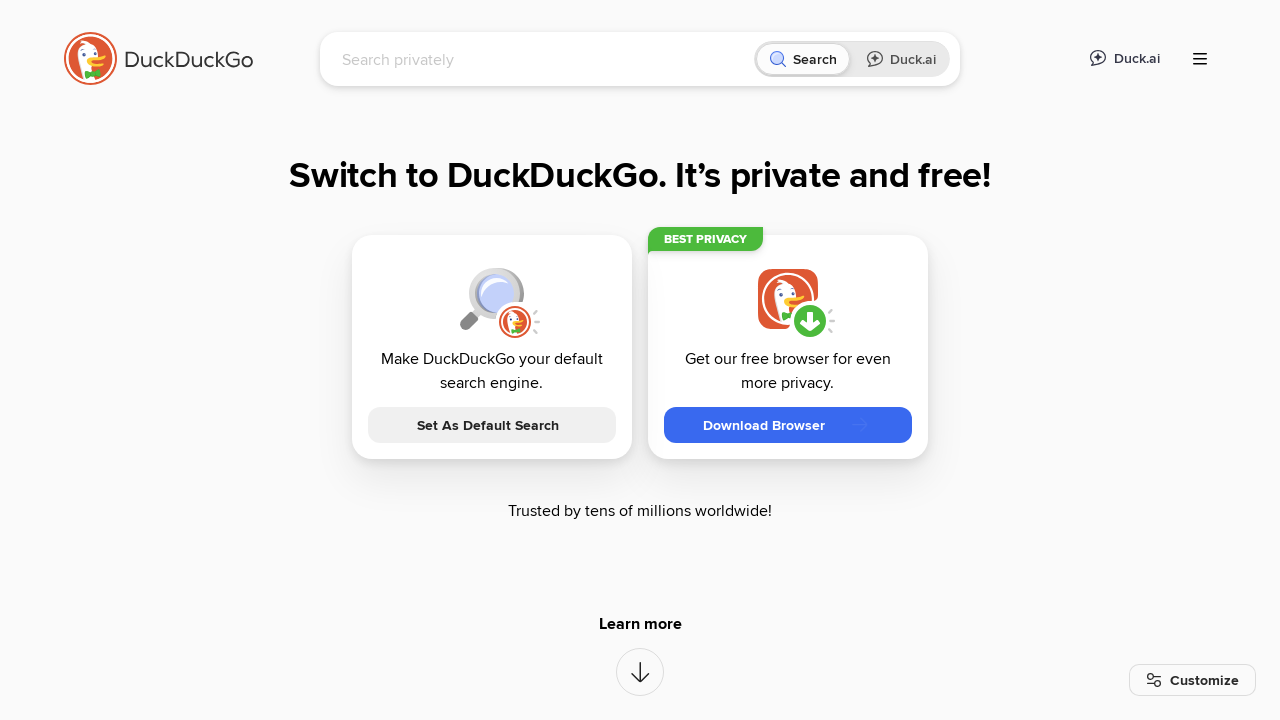

Located search box on DuckDuckGo homepage
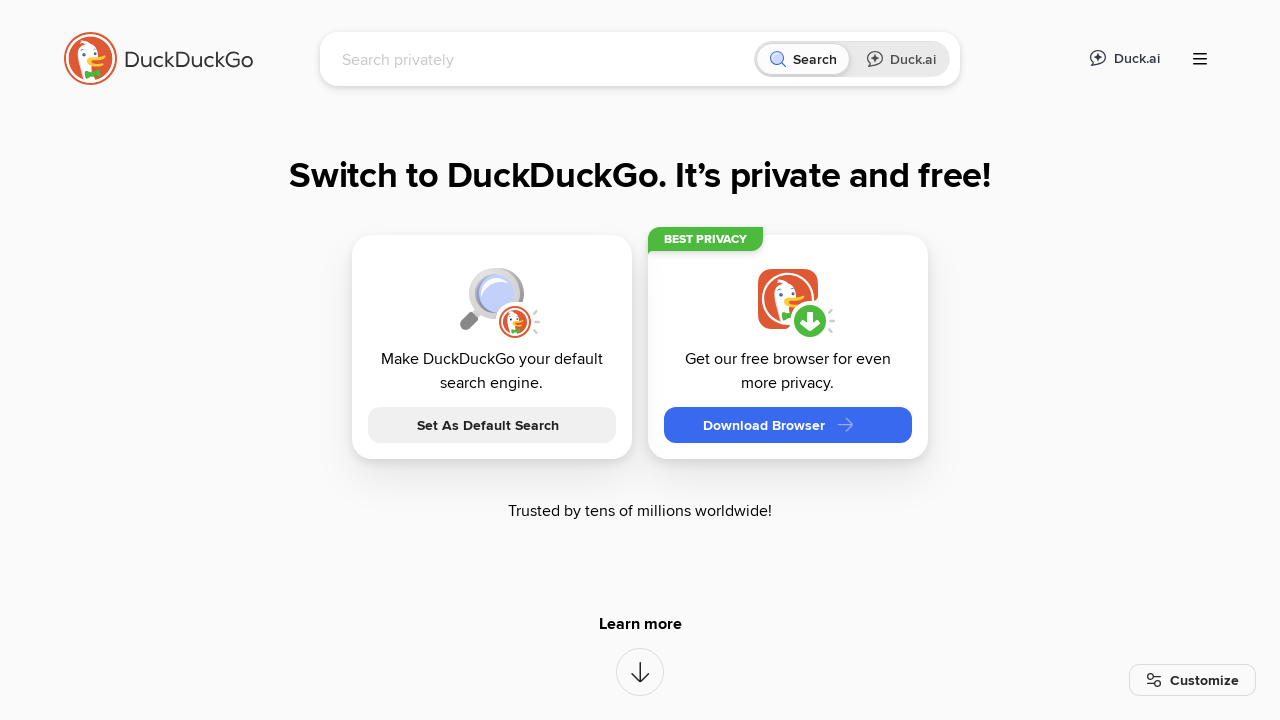

Filled search box with 'Selenium' on input[name='q']
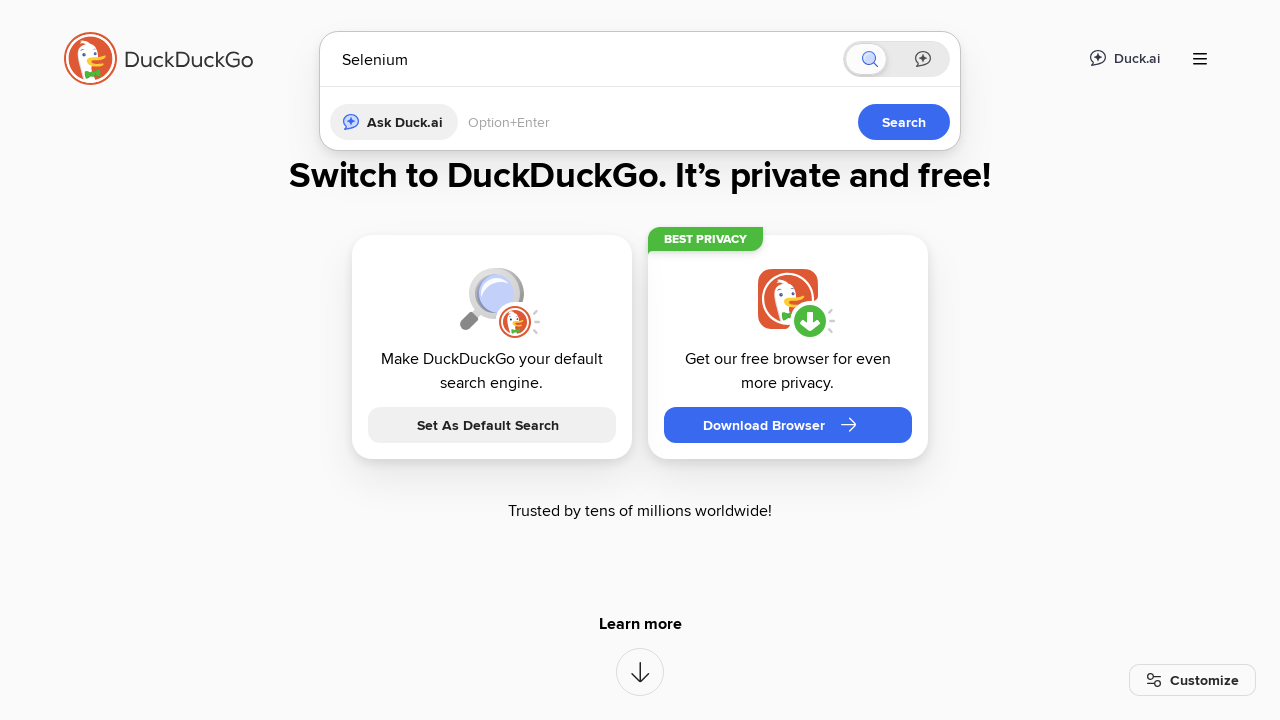

Pressed Enter to submit search query on input[name='q']
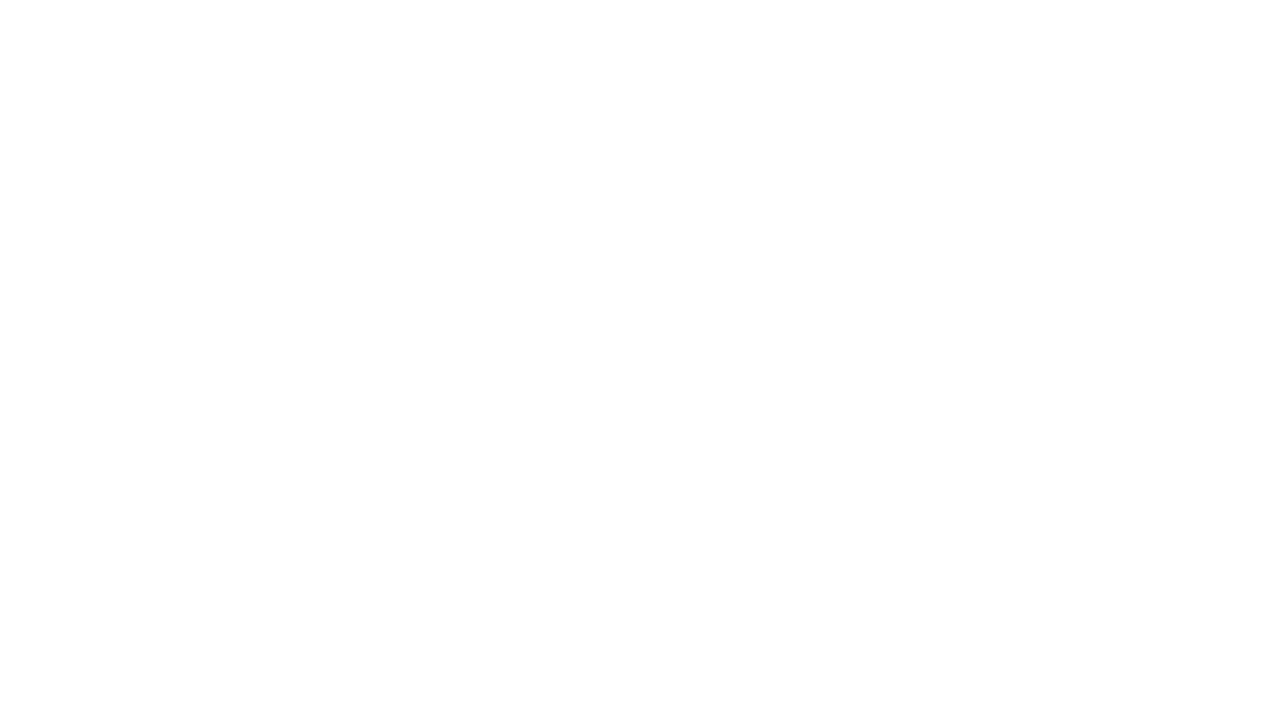

Waited 2 seconds for search results to load
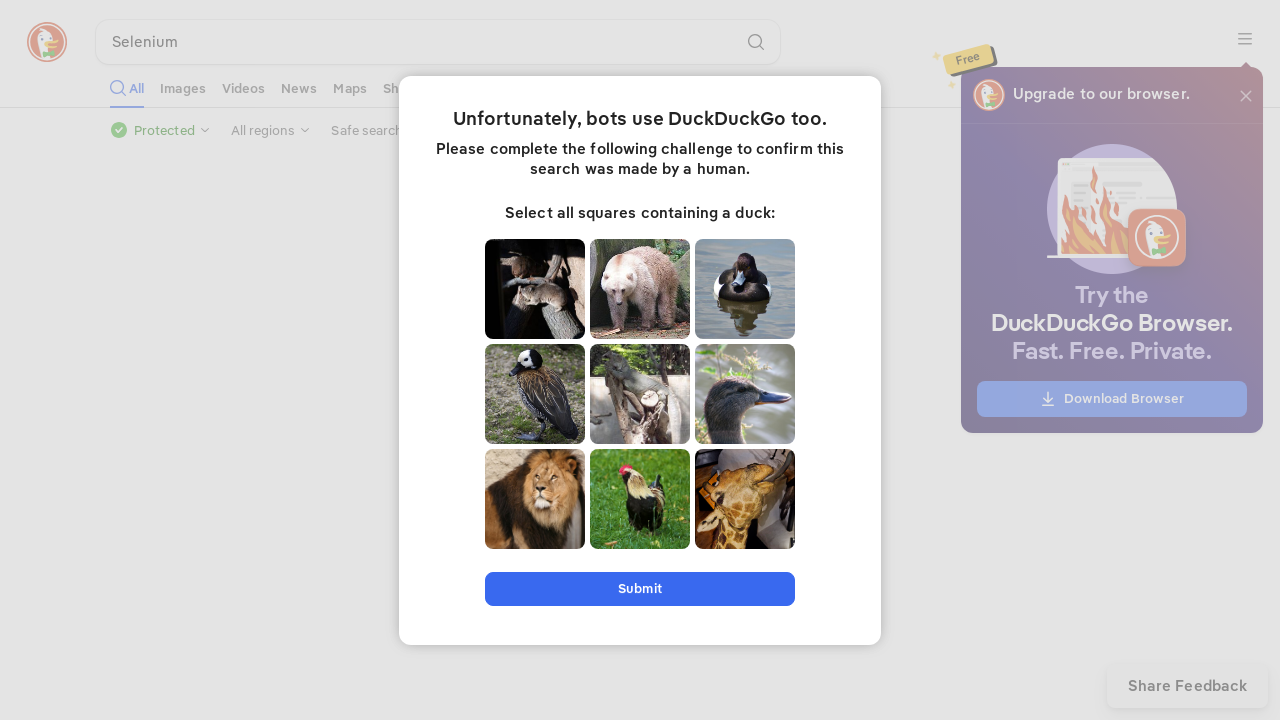

Retrieved page title
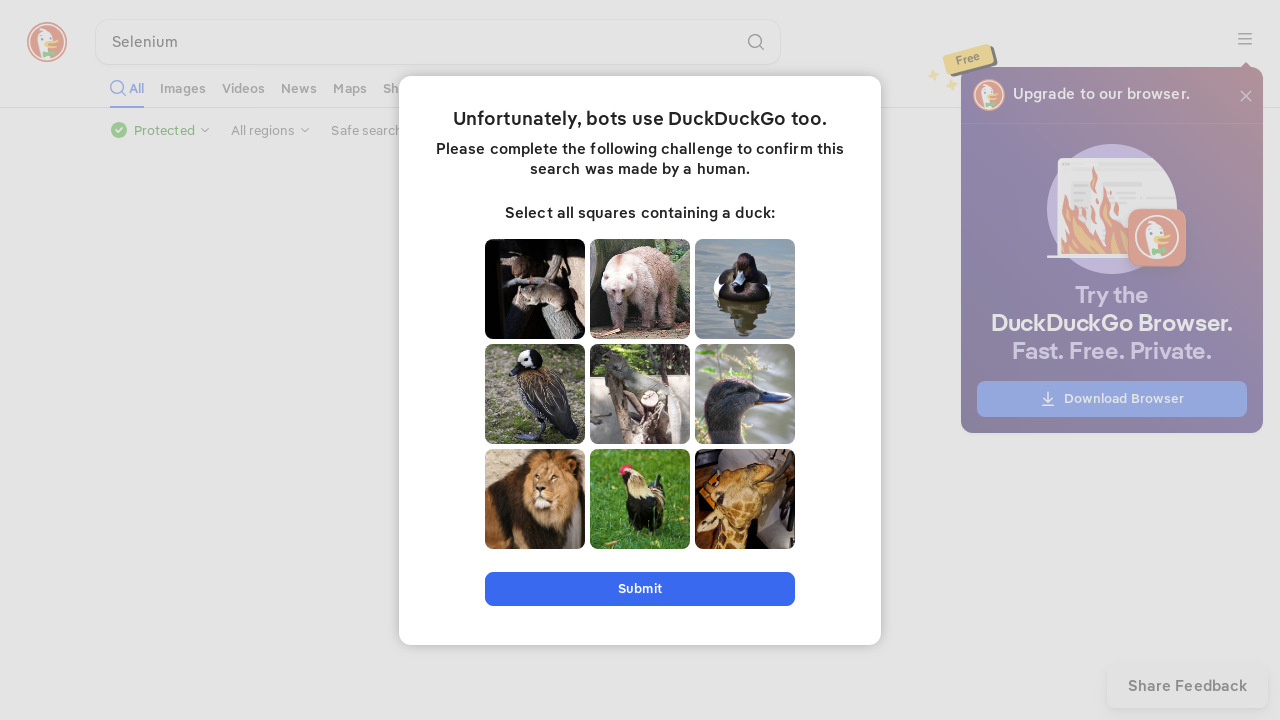

Verified page title exists - browser opened successfully
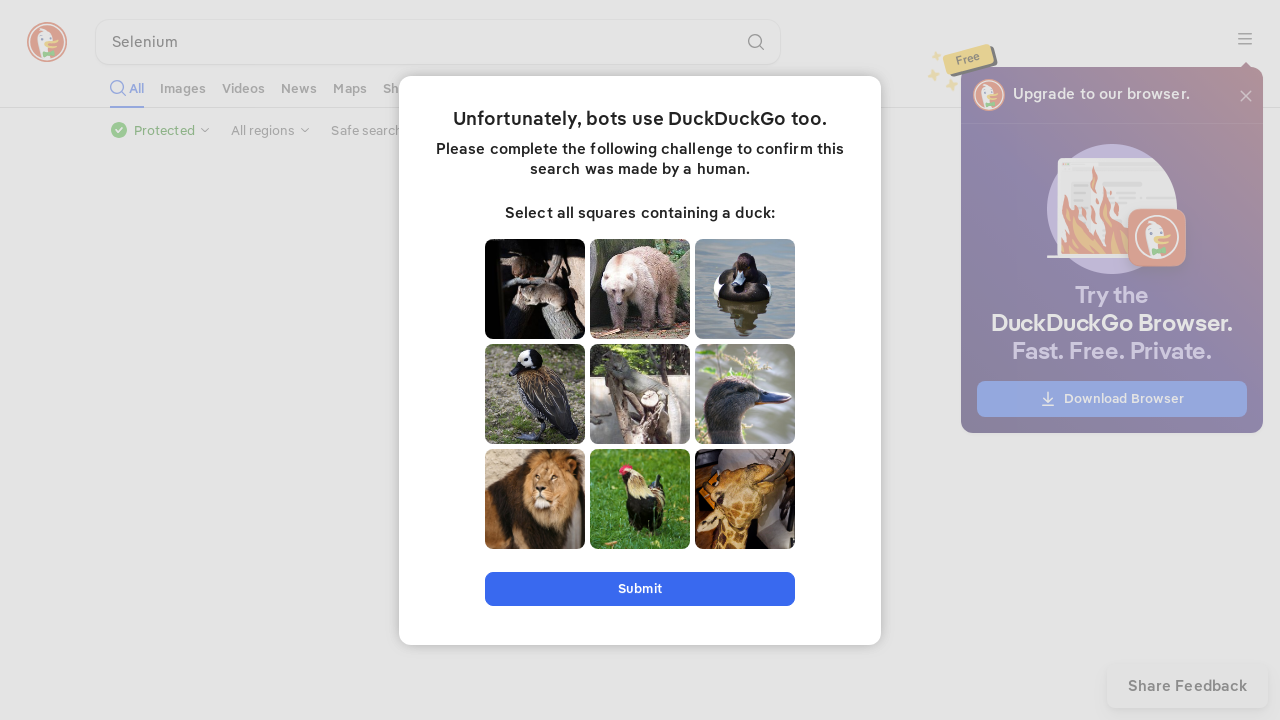

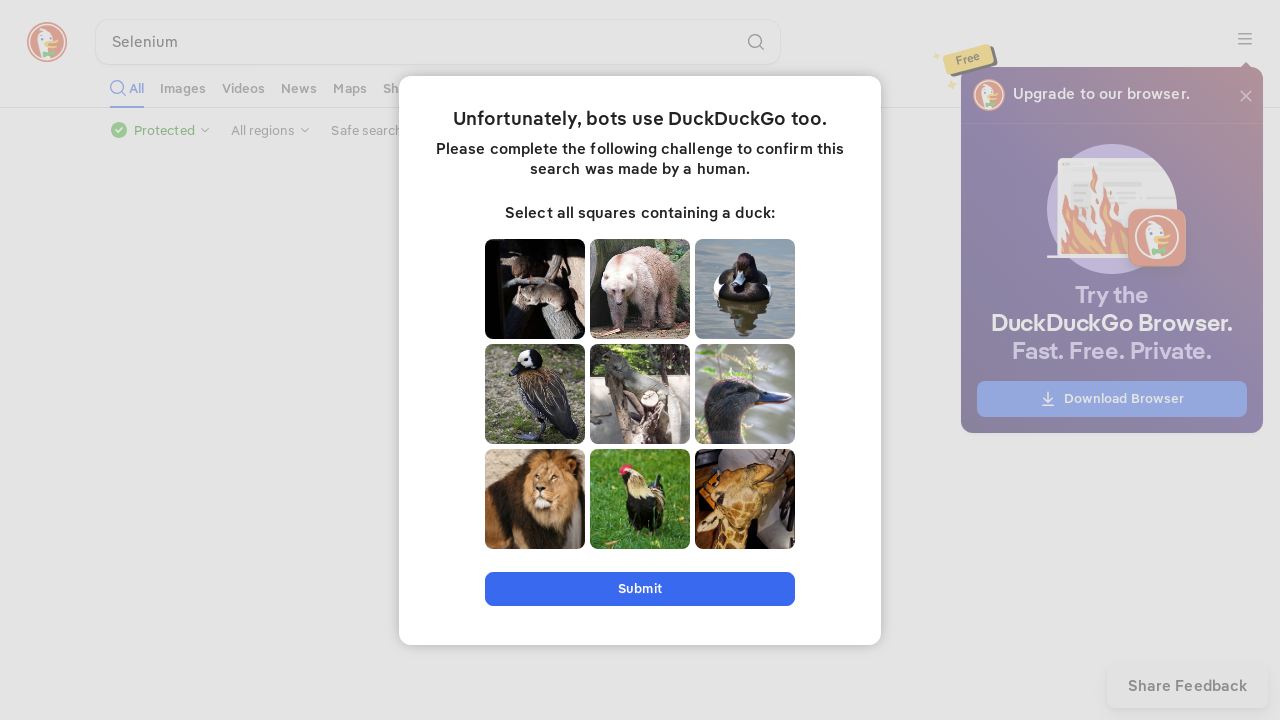